Tests Inputs page by entering a number into the input field

Starting URL: https://the-internet.herokuapp.com/

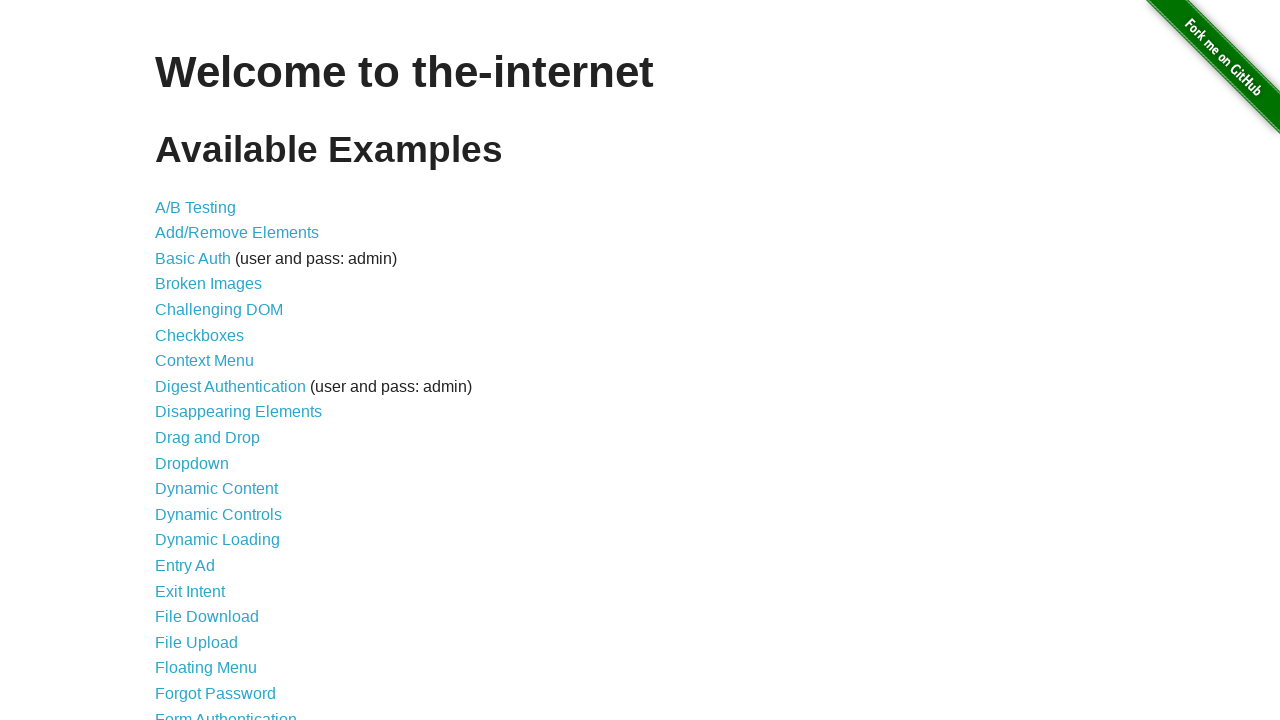

Clicked on Inputs link at (176, 361) on xpath=//*[contains(text(), 'Inputs')]
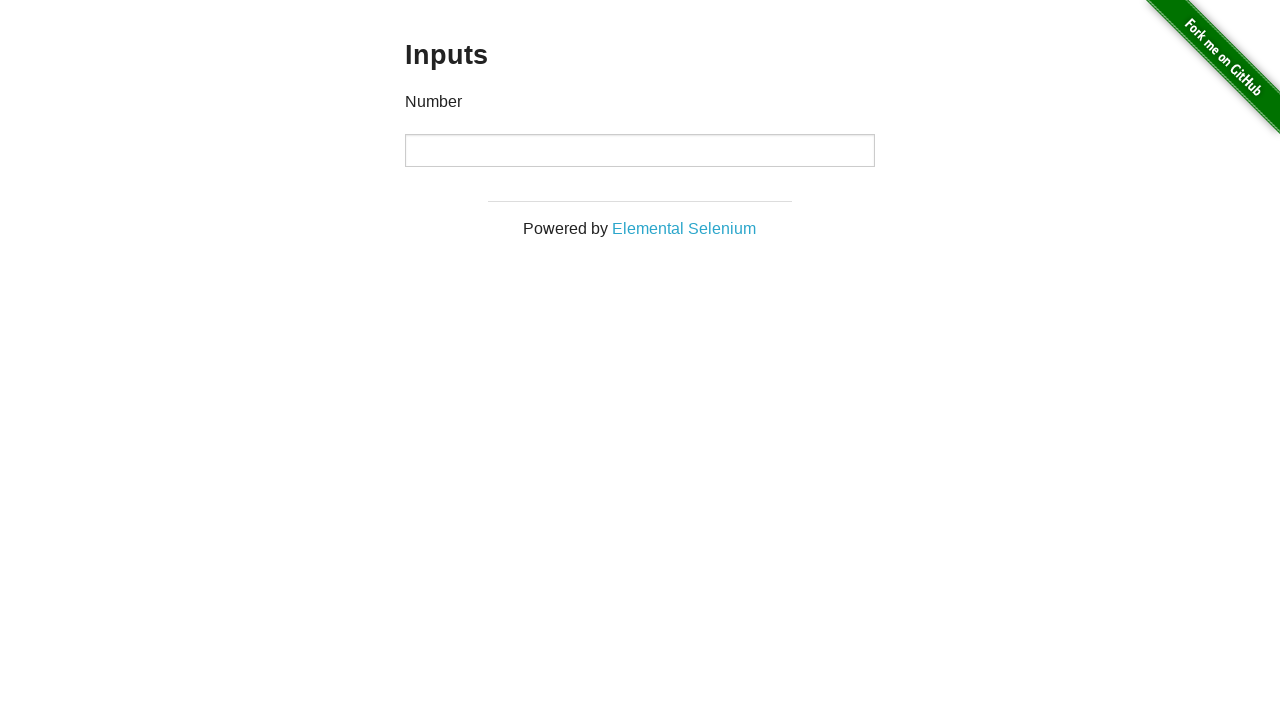

Number input field loaded
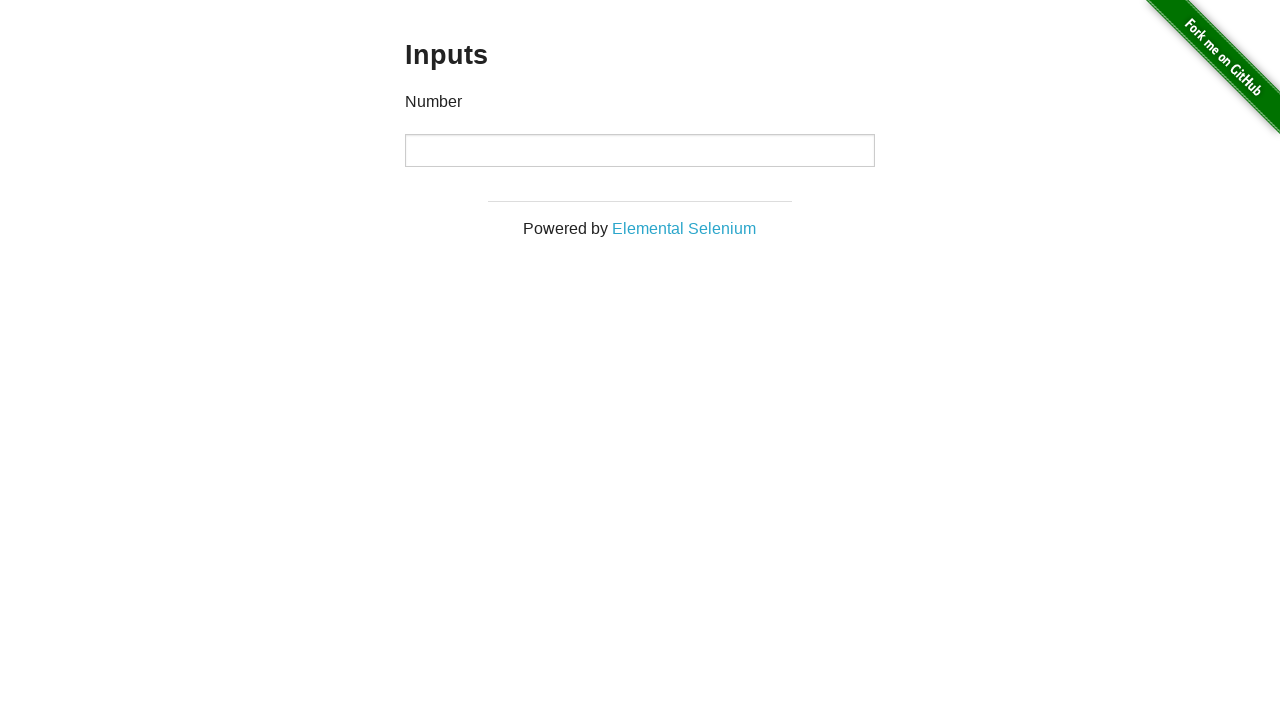

Entered number '1234567890' into input field on input[type="number"]
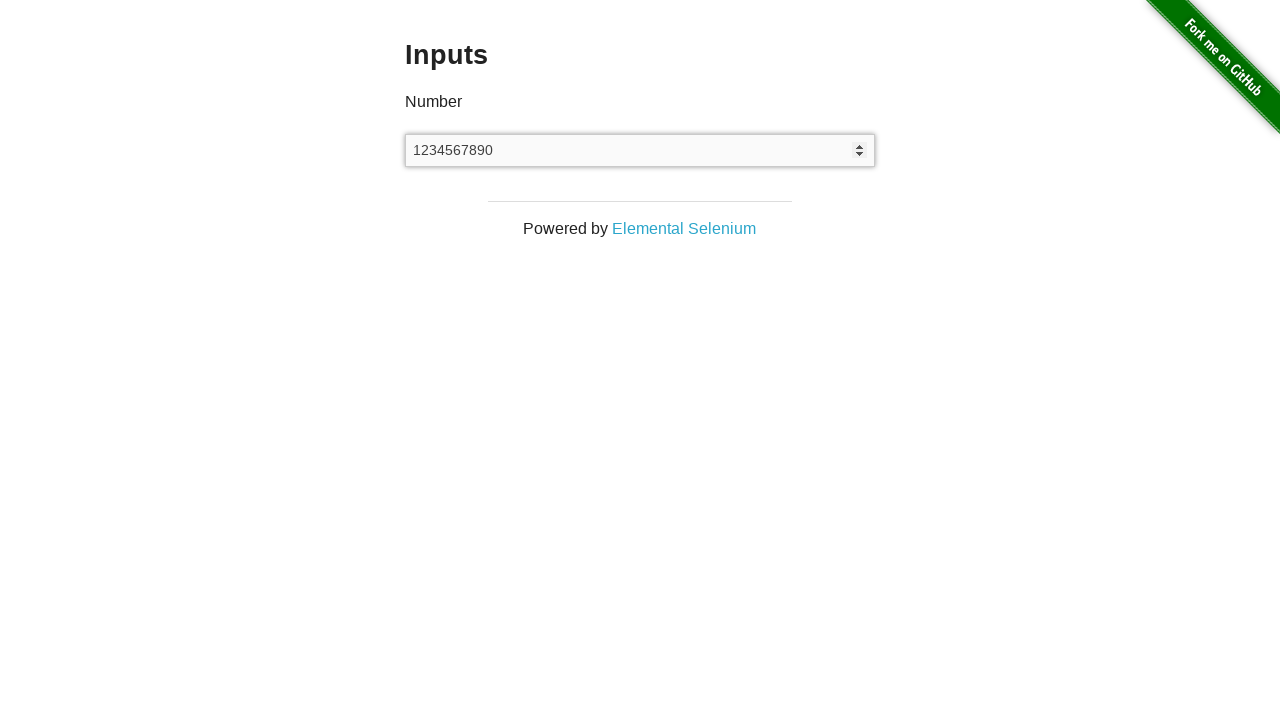

Waited 500ms for input processing
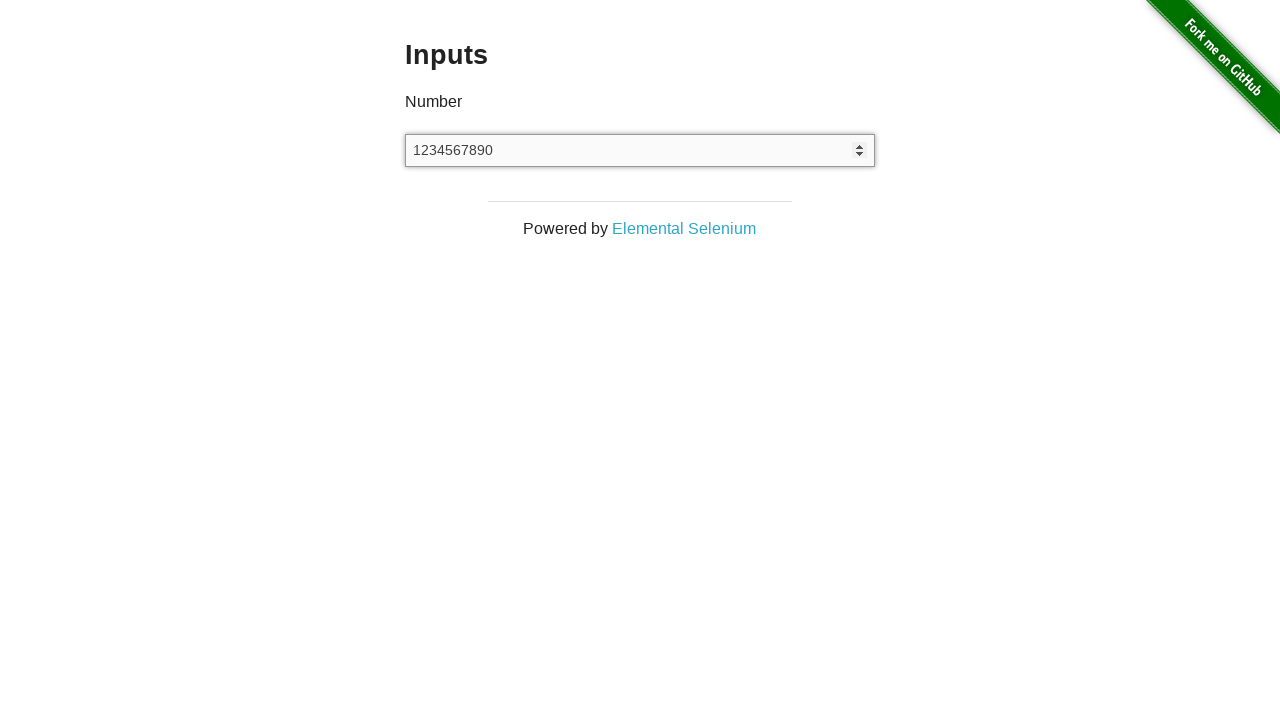

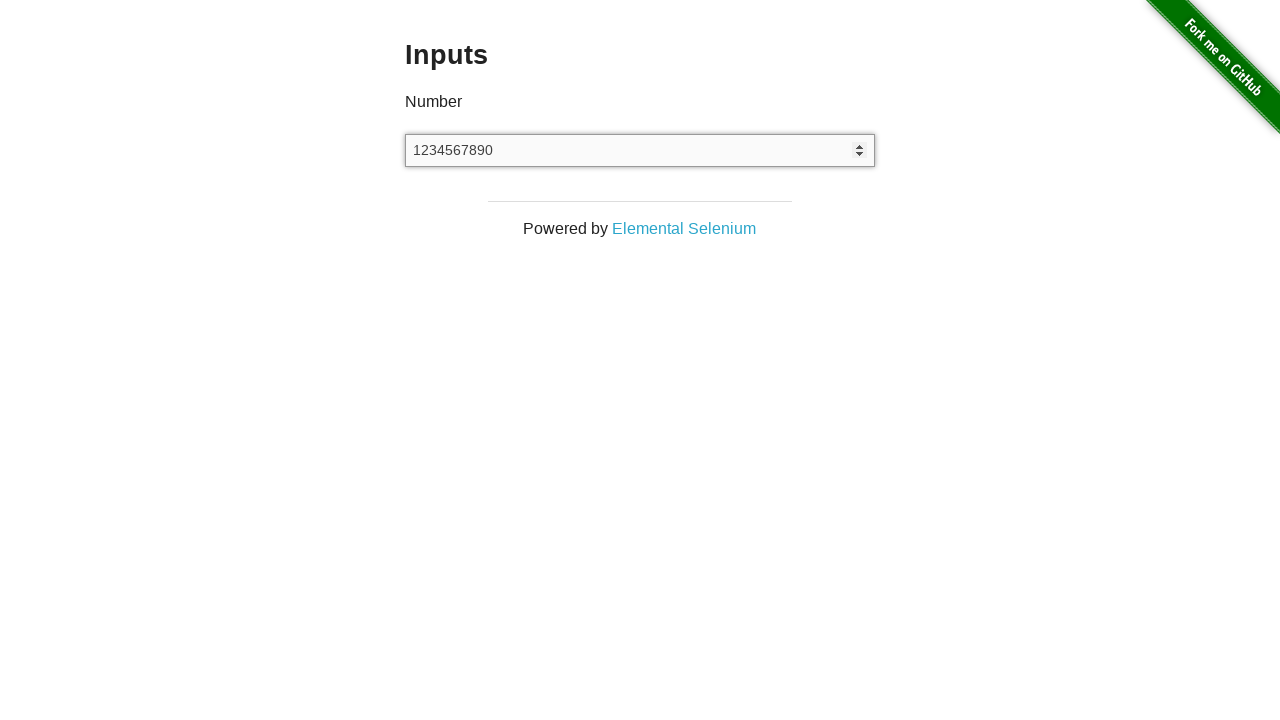